Tests basic form controls by selecting a radio button, checking/unchecking checkboxes, and clicking a register button on a tutorial page

Starting URL: https://www.hyrtutorials.com/p/basic-controls.html

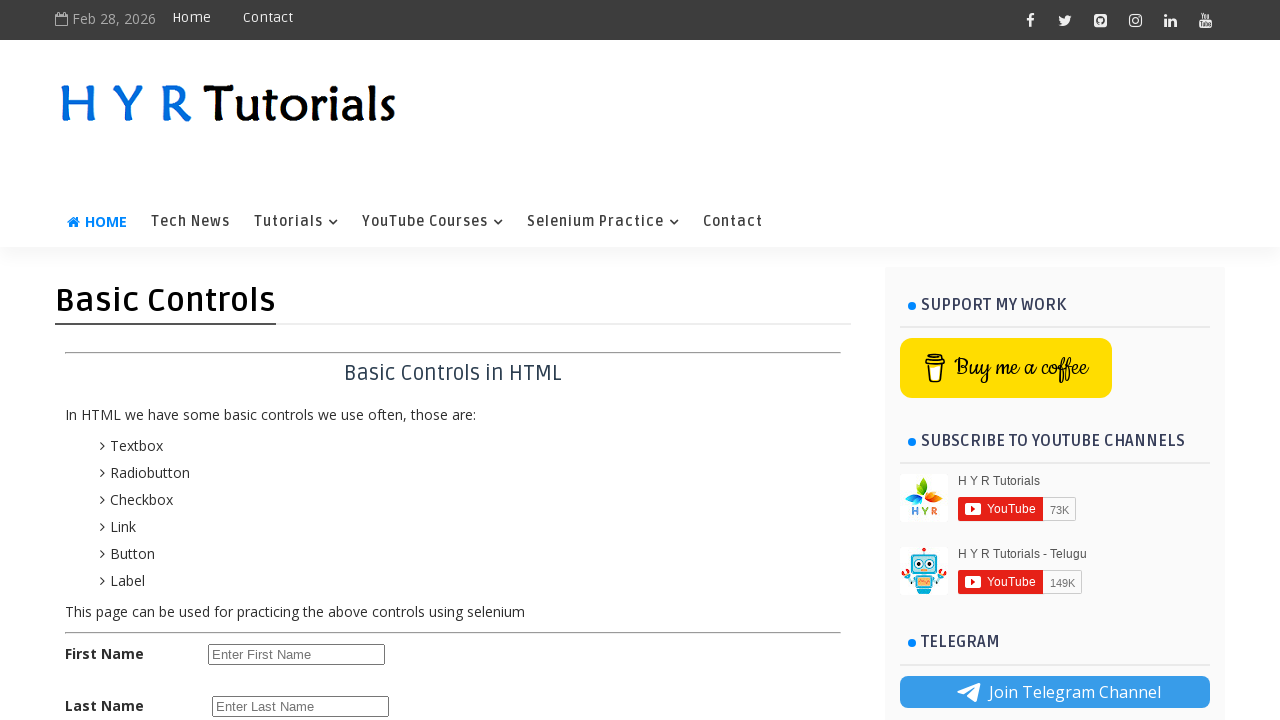

Clicked female radio button at (286, 426) on #femalerb
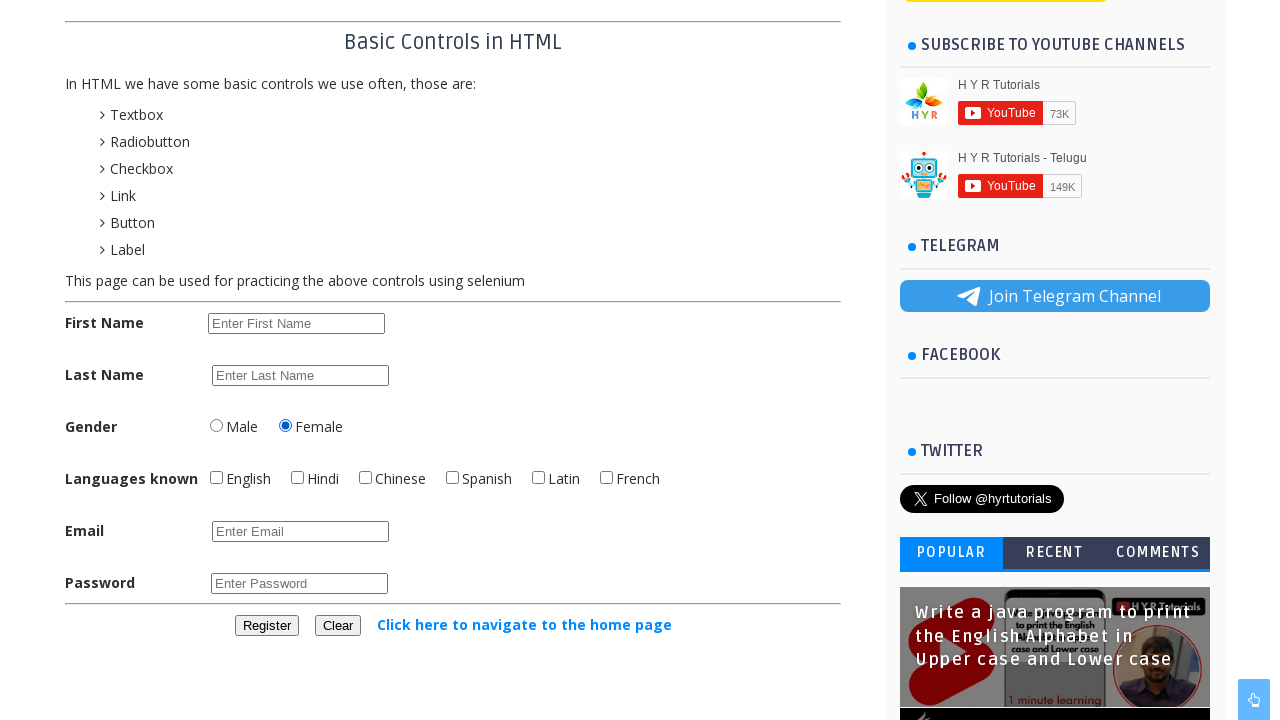

Checked English checkbox at (216, 478) on #englishchbx
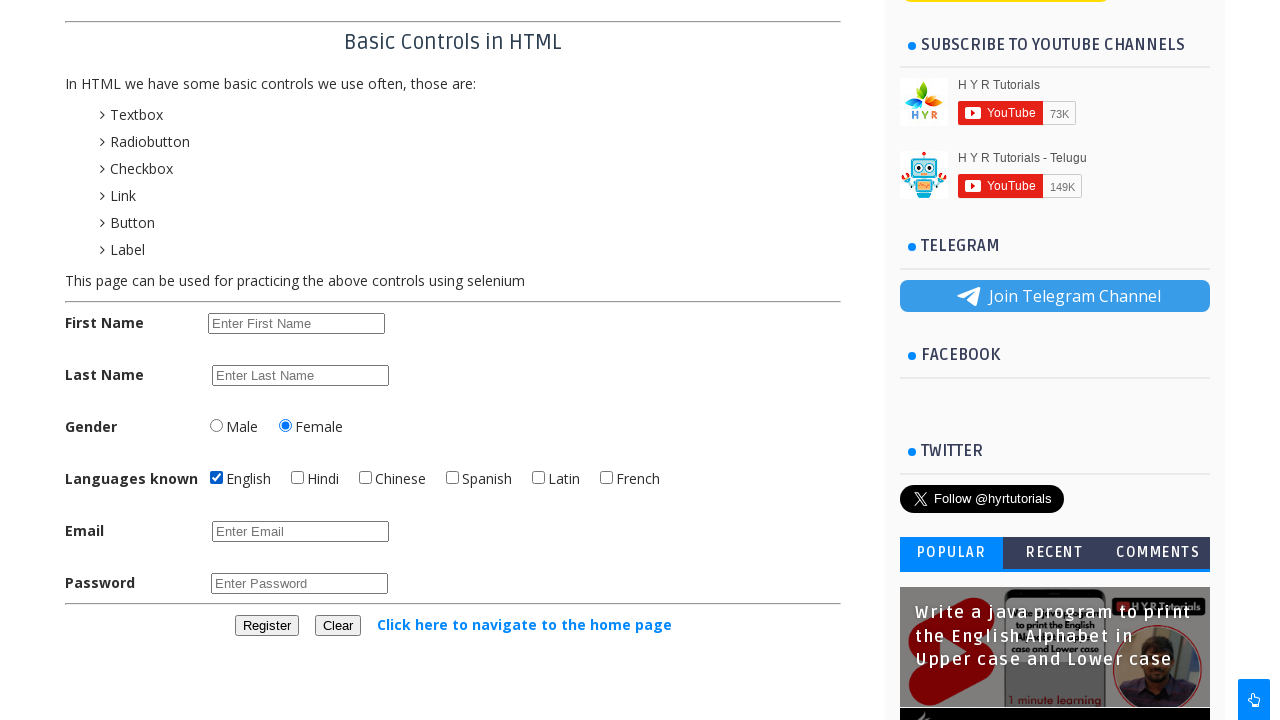

Checked Hindi checkbox at (298, 478) on #hindichbx
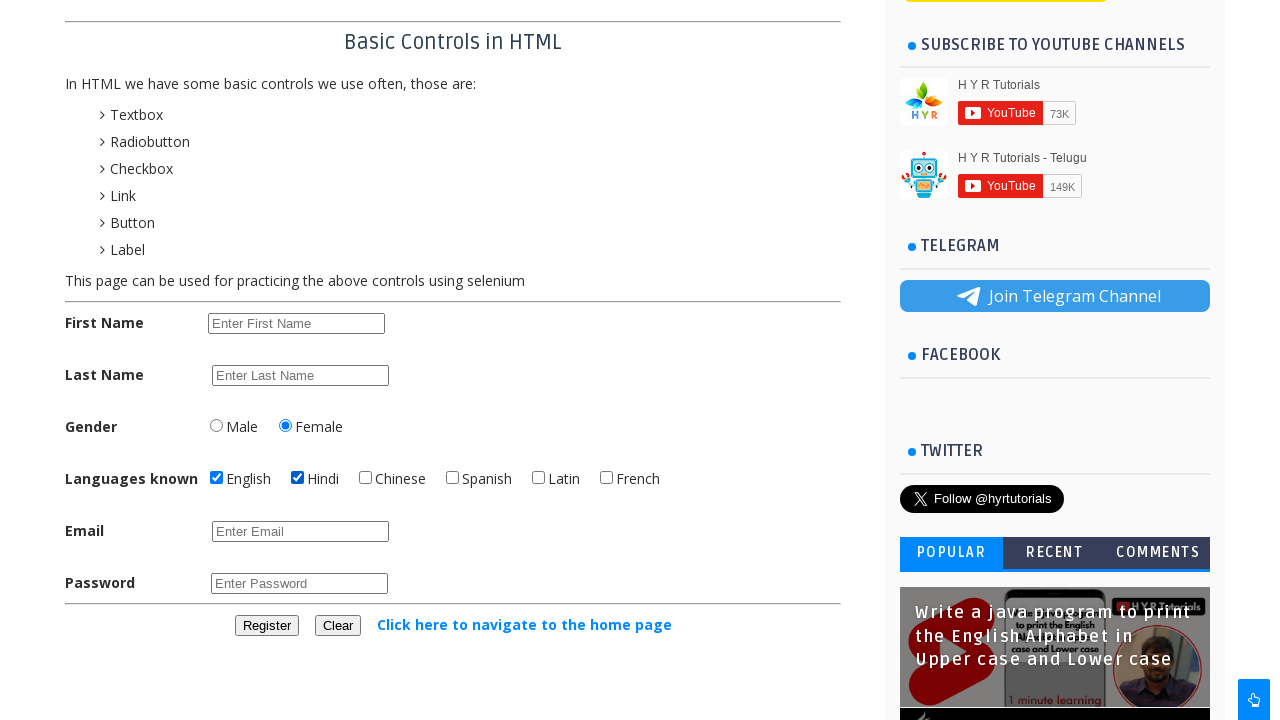

Verified Hindi checkbox is checked
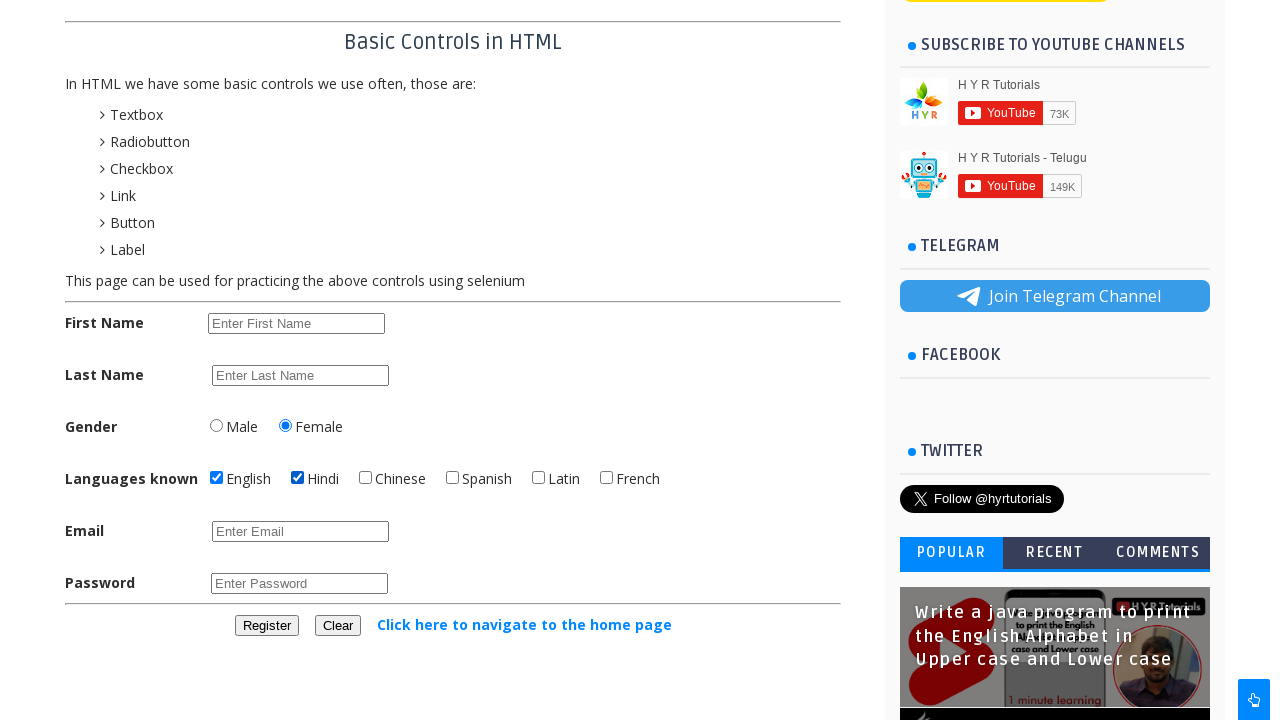

Unchecked Hindi checkbox at (298, 478) on #hindichbx
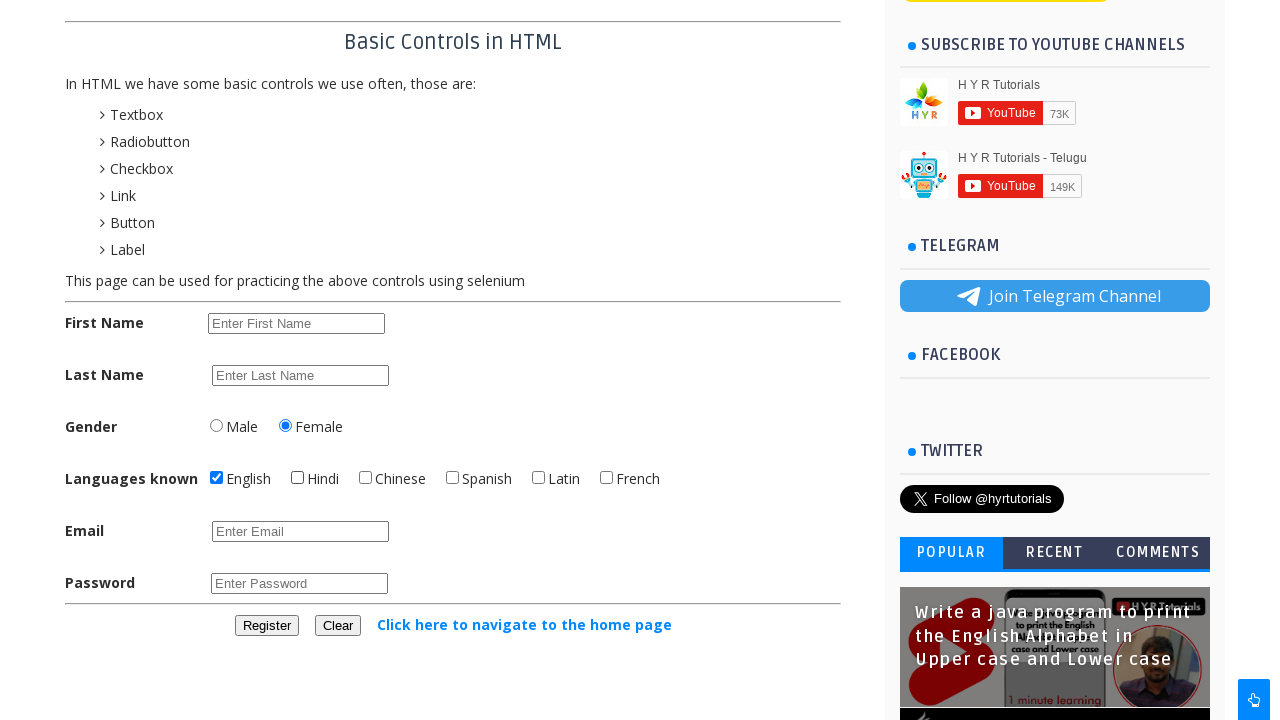

Clicked register button at (266, 626) on #registerbtn
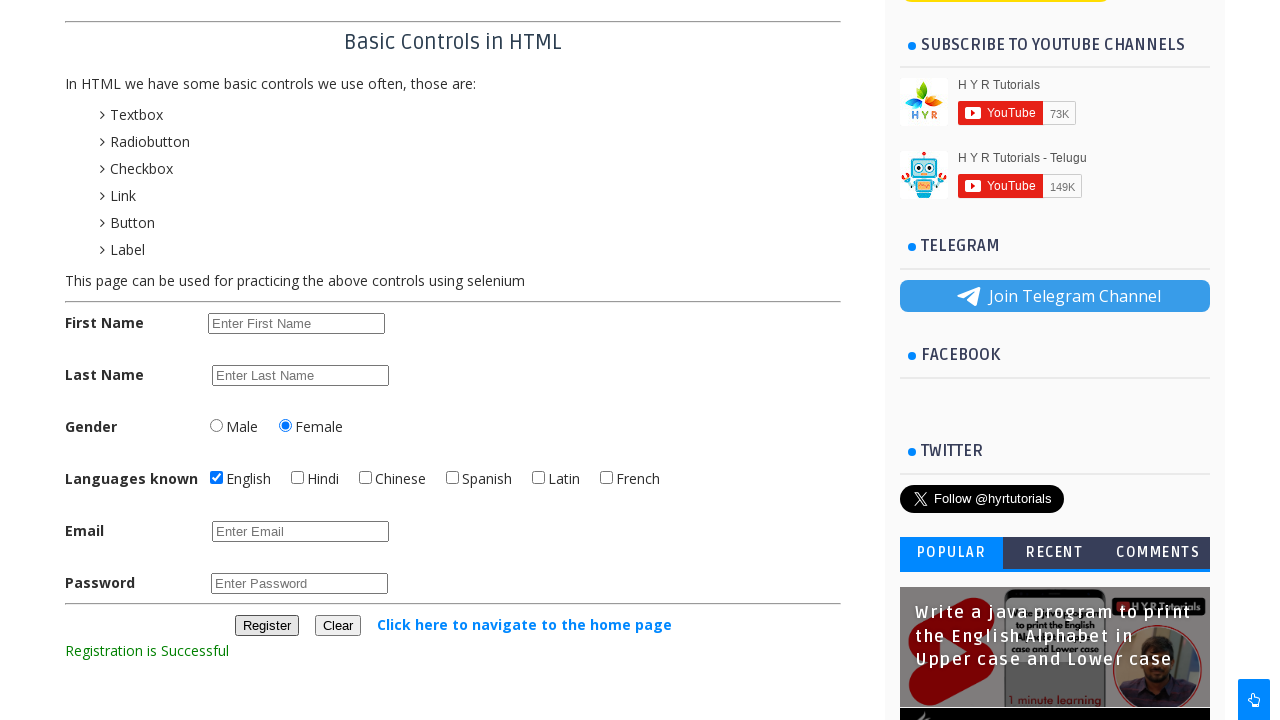

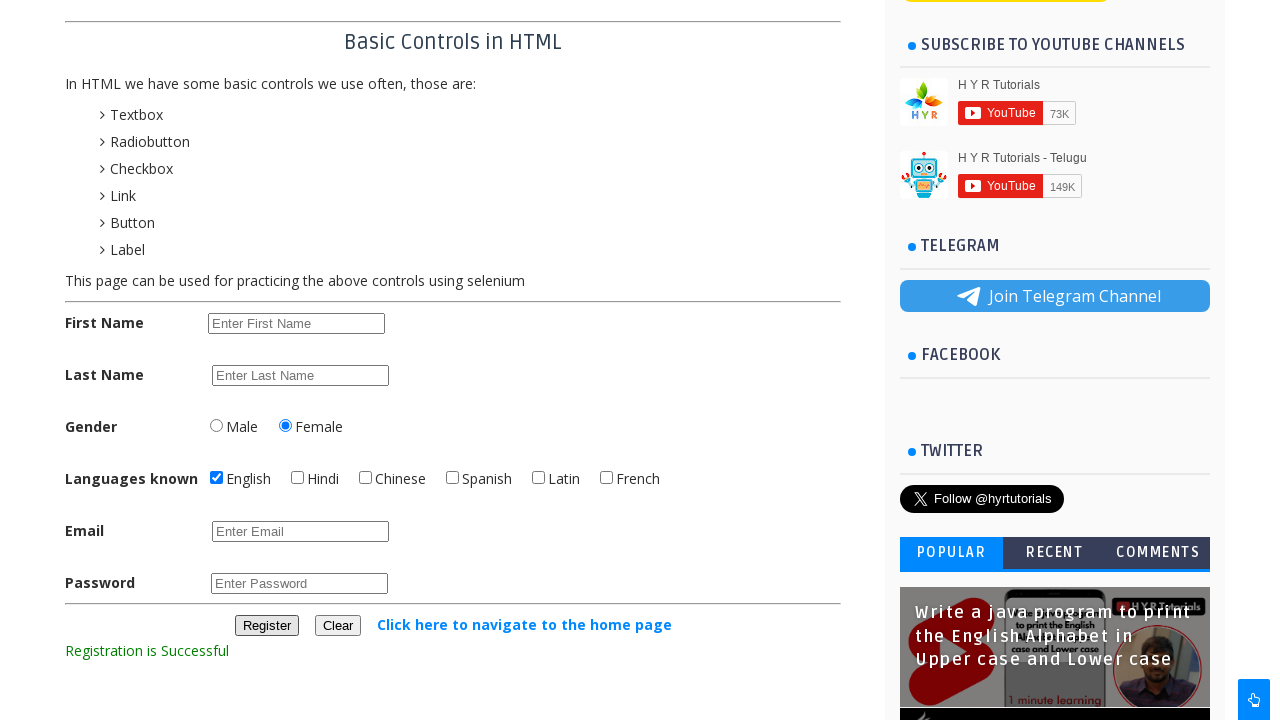